Tests drag and drop functionality on jQuery UI demo page by dragging an element from source to target location within an iframe

Starting URL: https://jqueryui.com/droppable/

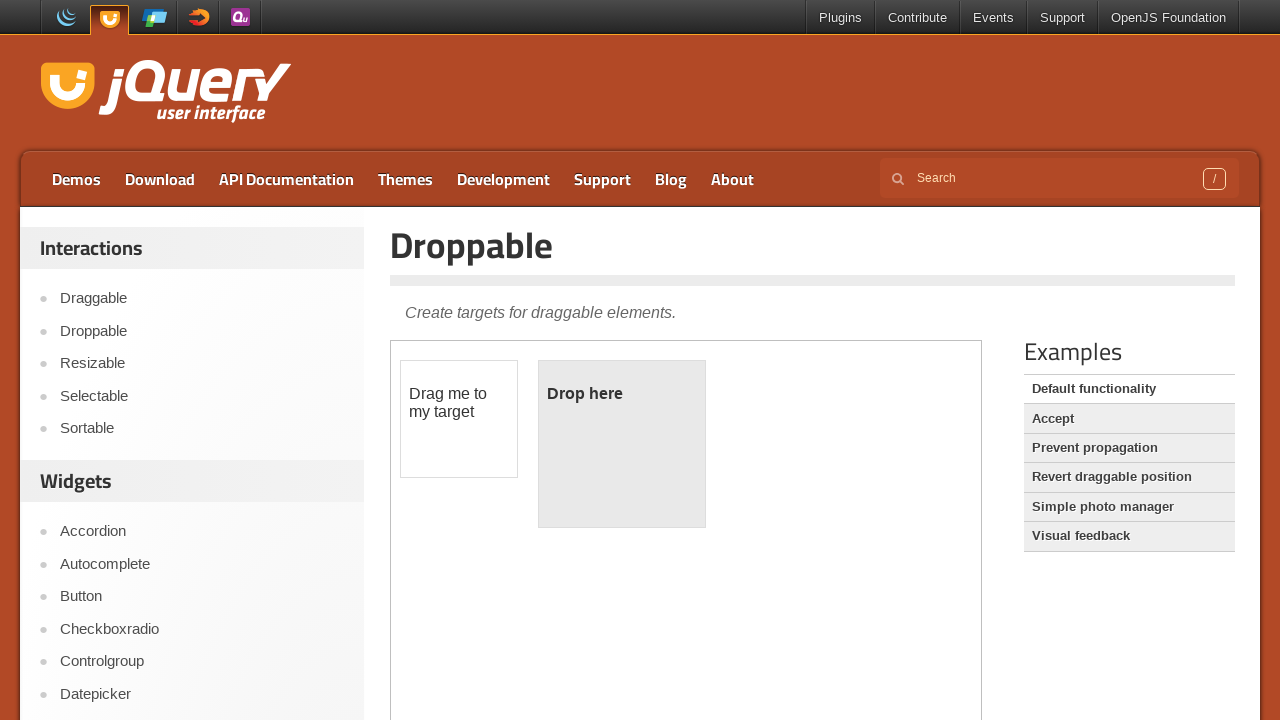

Located iframe containing drag and drop demo
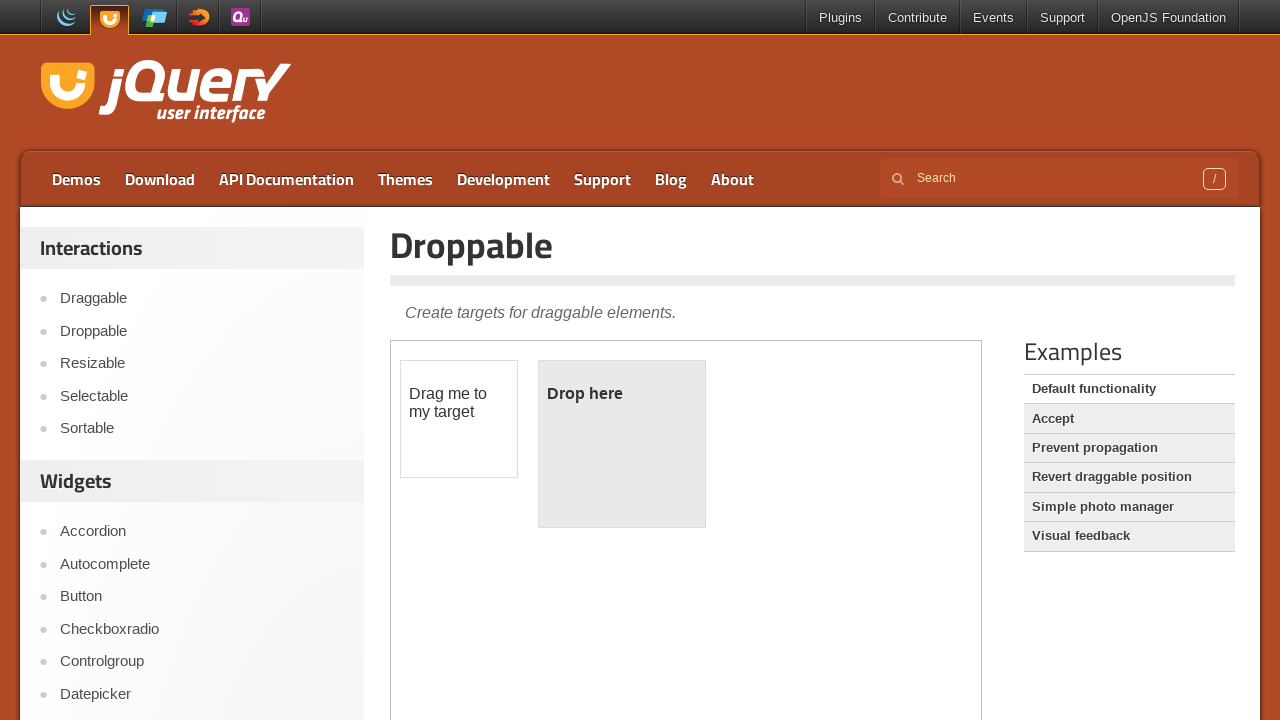

Located draggable source element
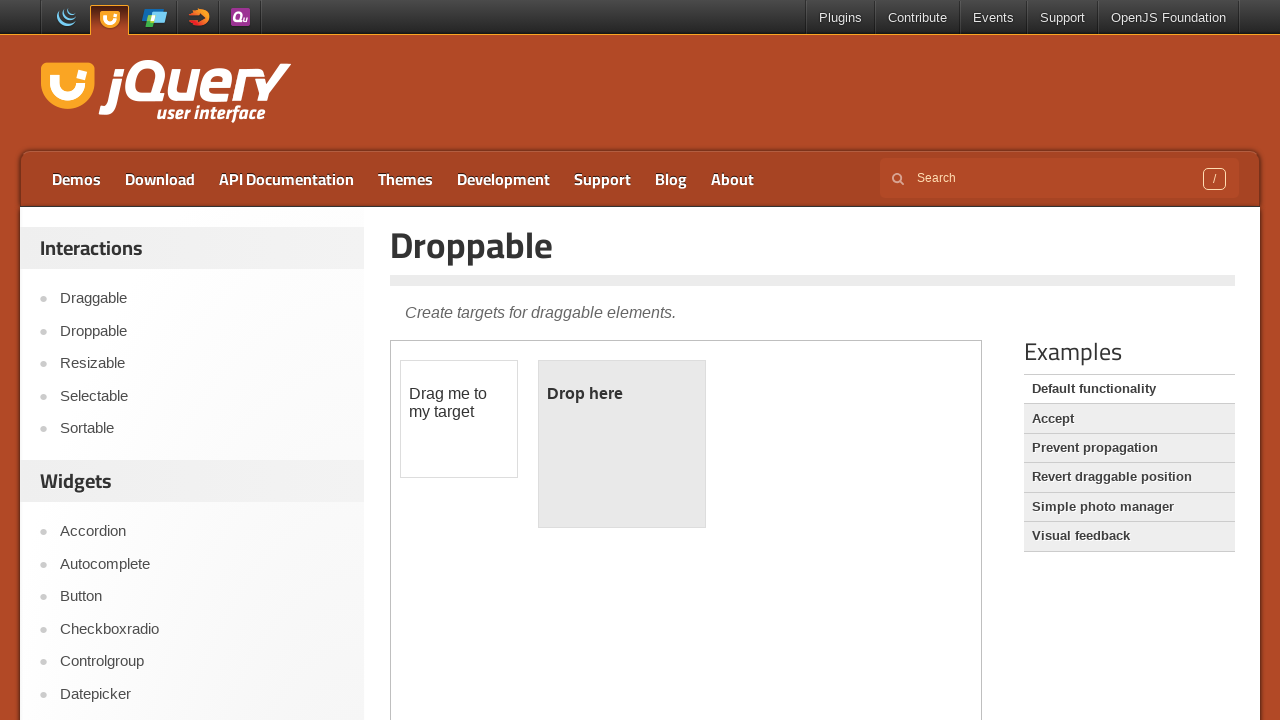

Located droppable target element
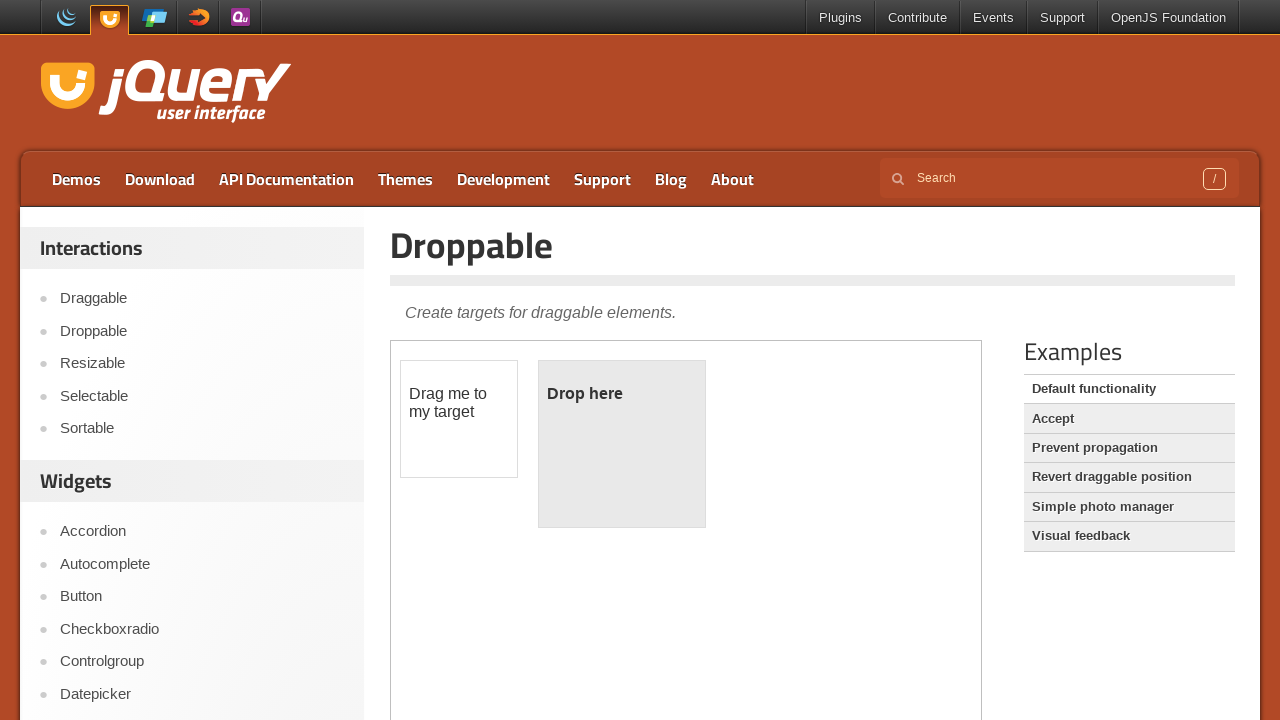

Dragged element from source to target location at (622, 444)
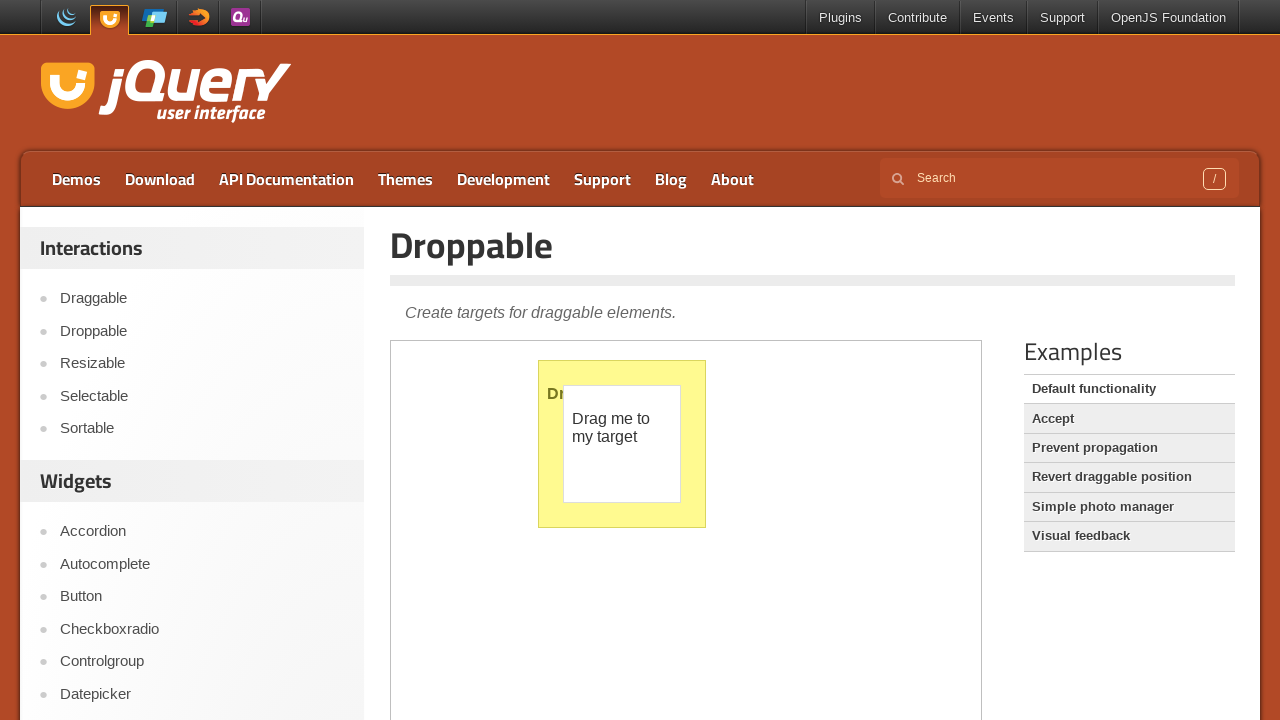

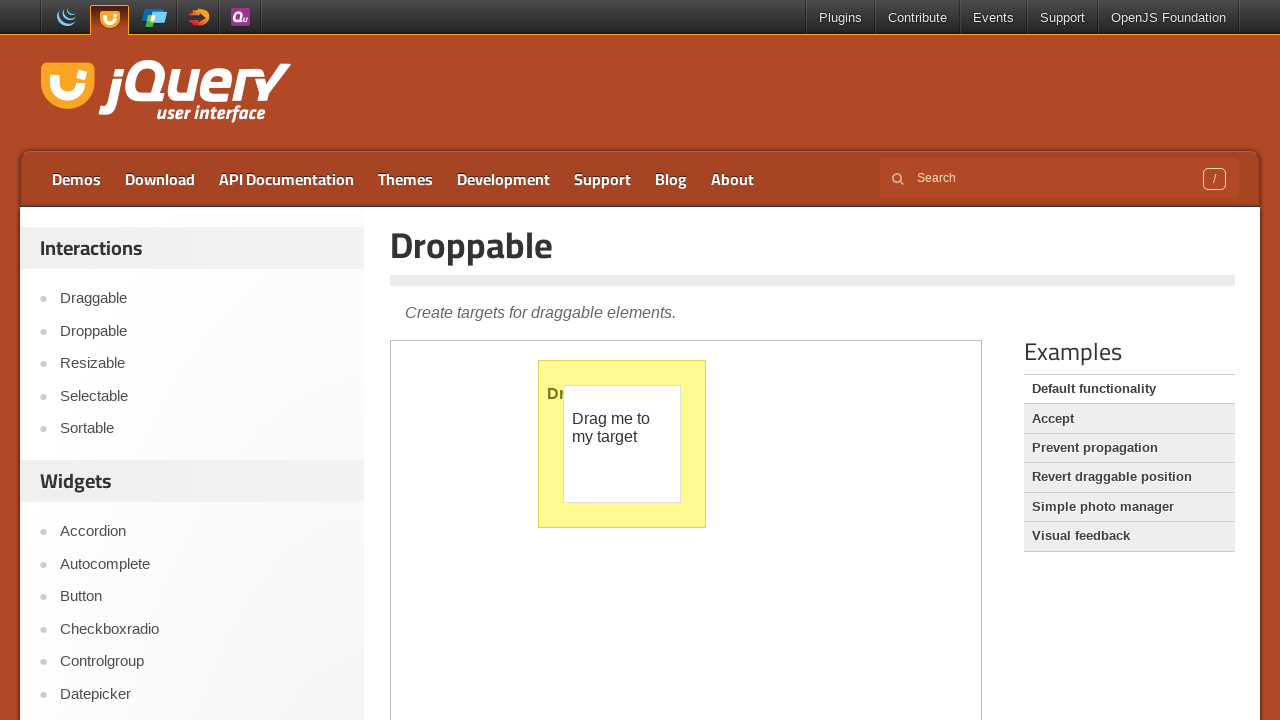